Tests assertions on a table element, verifies text content, element ID, and CSS properties while typing into a name input field

Starting URL: https://testautomationpractice.blogspot.com/

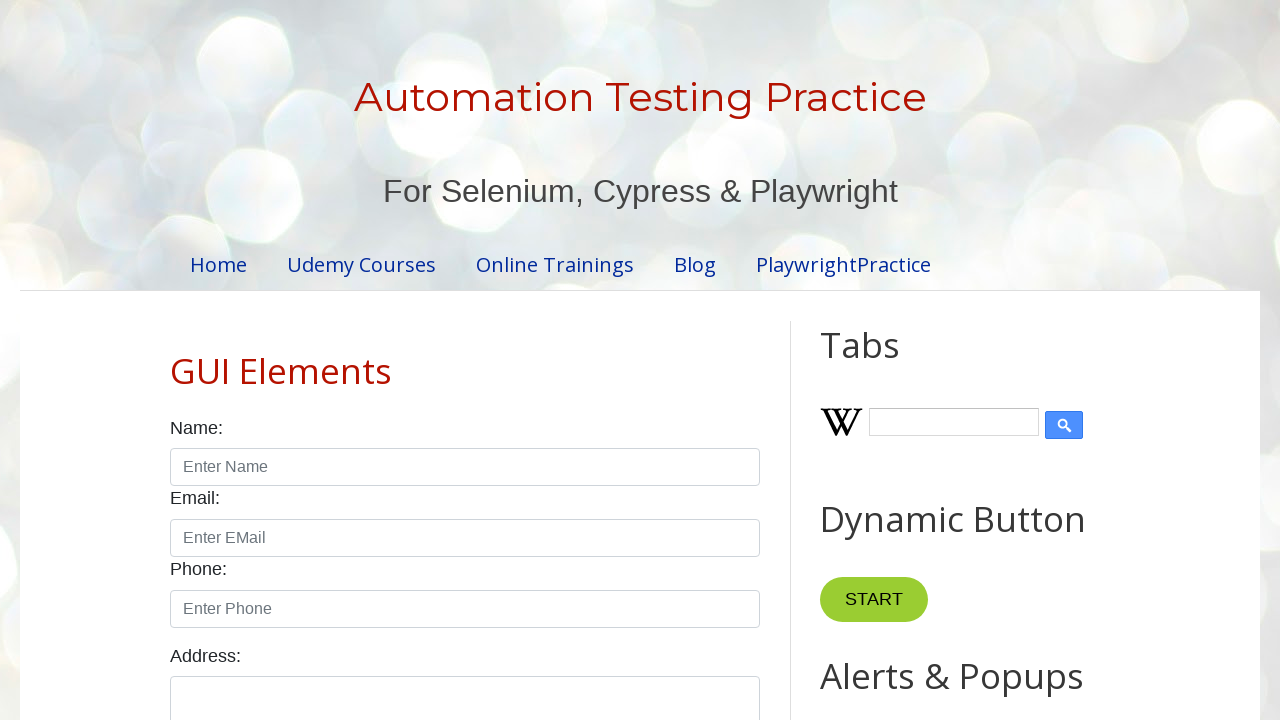

Verified table cell contains text 'Amit'
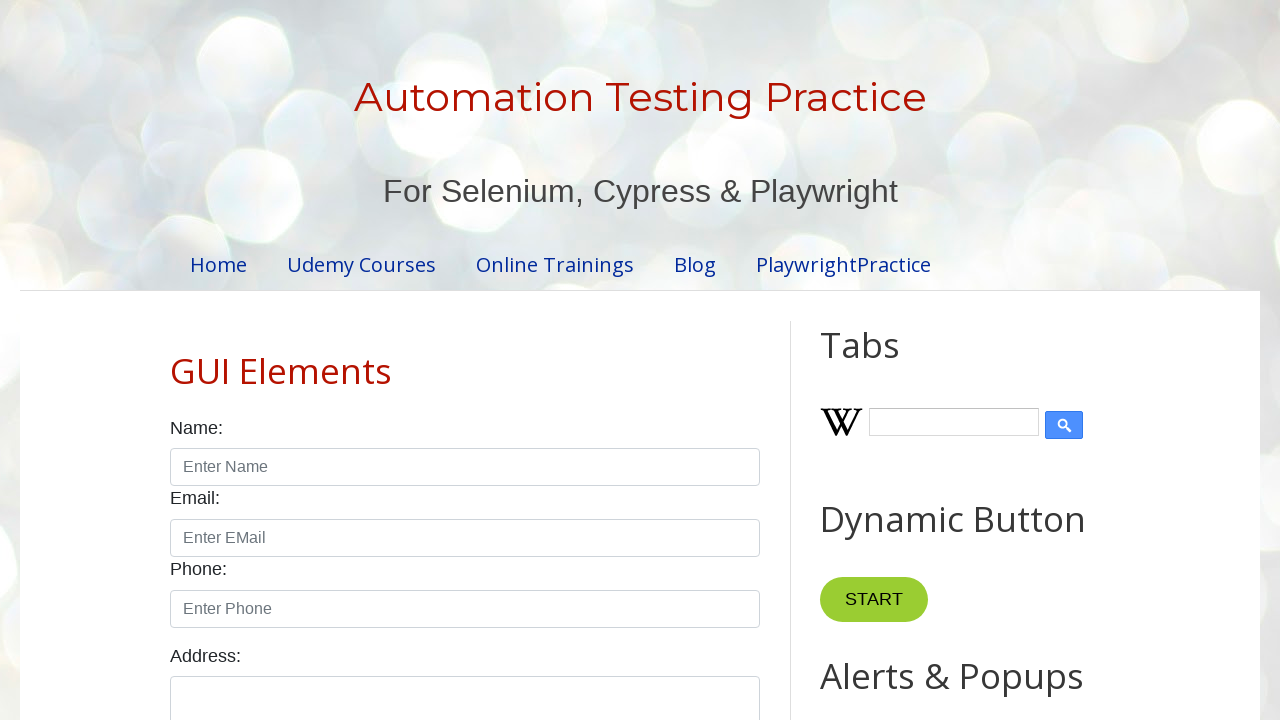

Verified name input element has correct id attribute 'name'
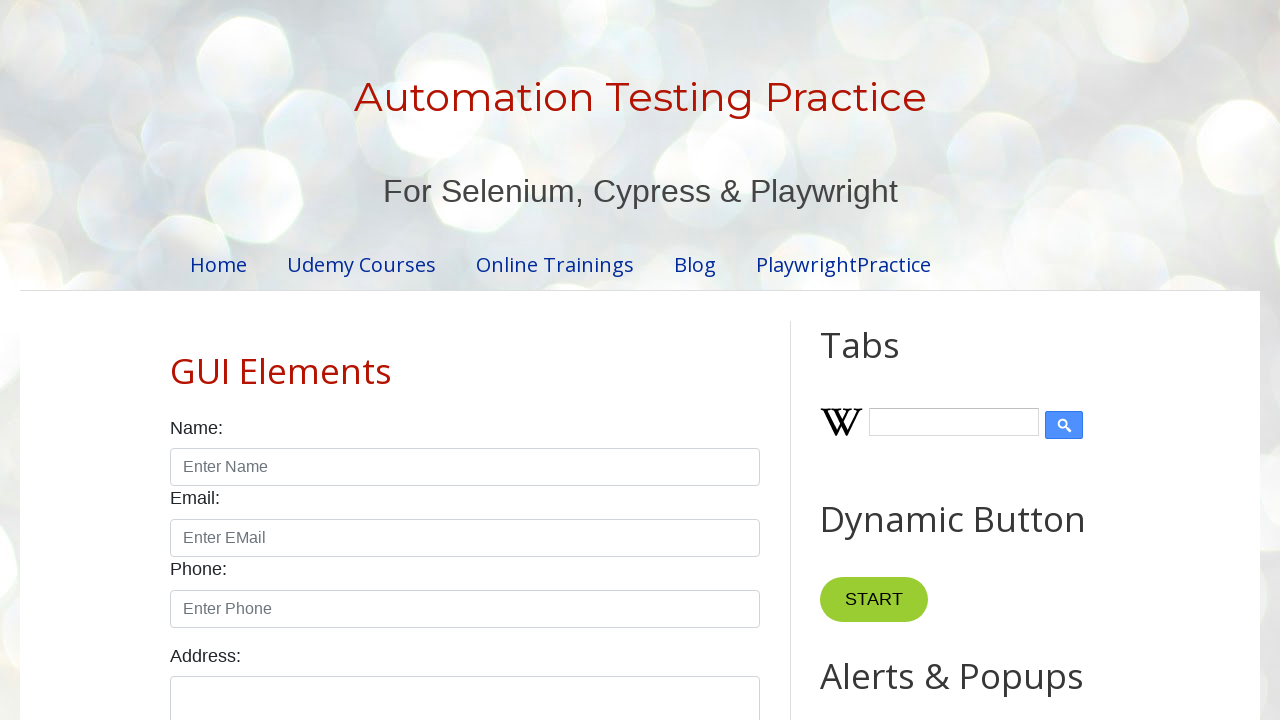

Filled name input field with 'MyName' on #name
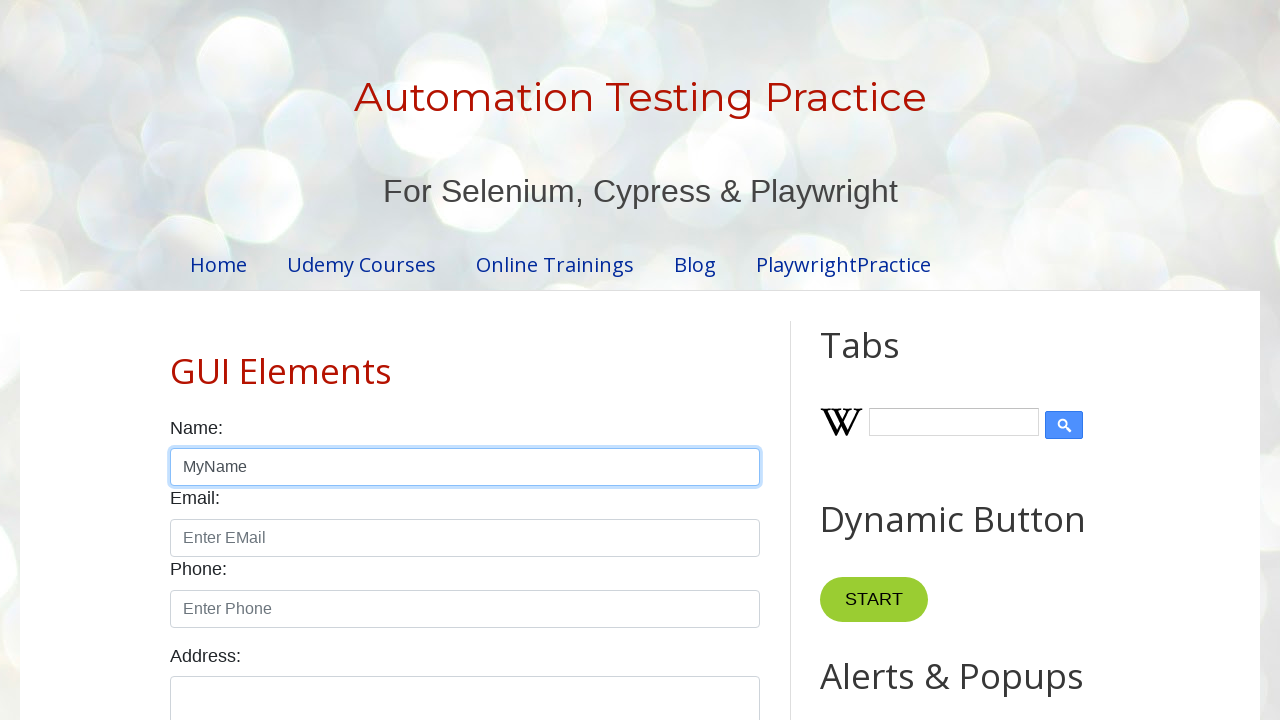

Cleared name input field on #name
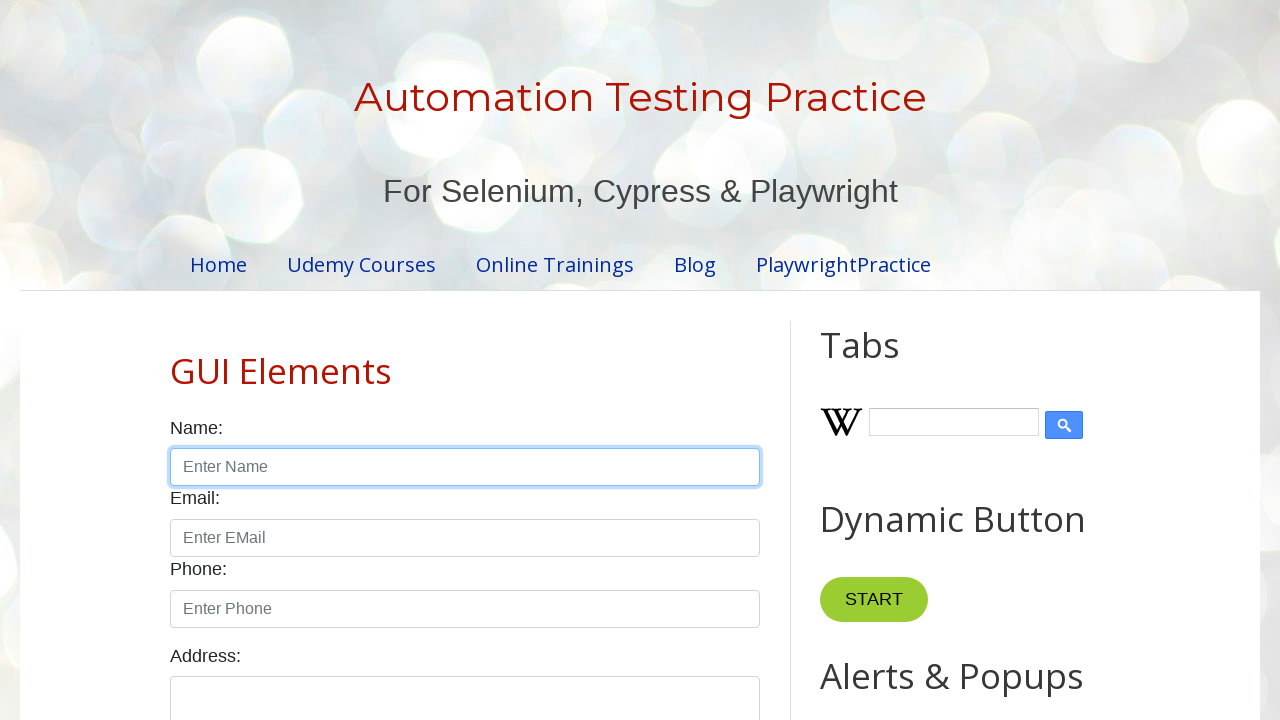

Filled name input field with 'MyAnotherName' on #name
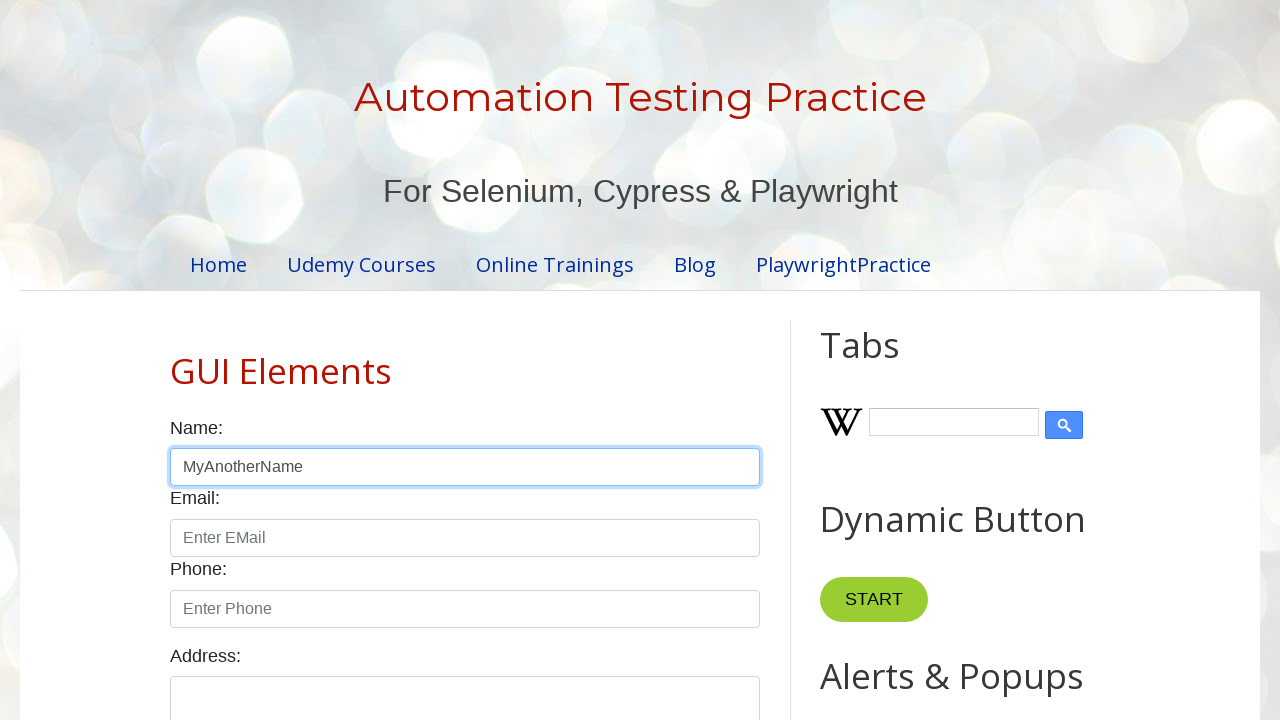

Verified table cell contains text 'Learn'
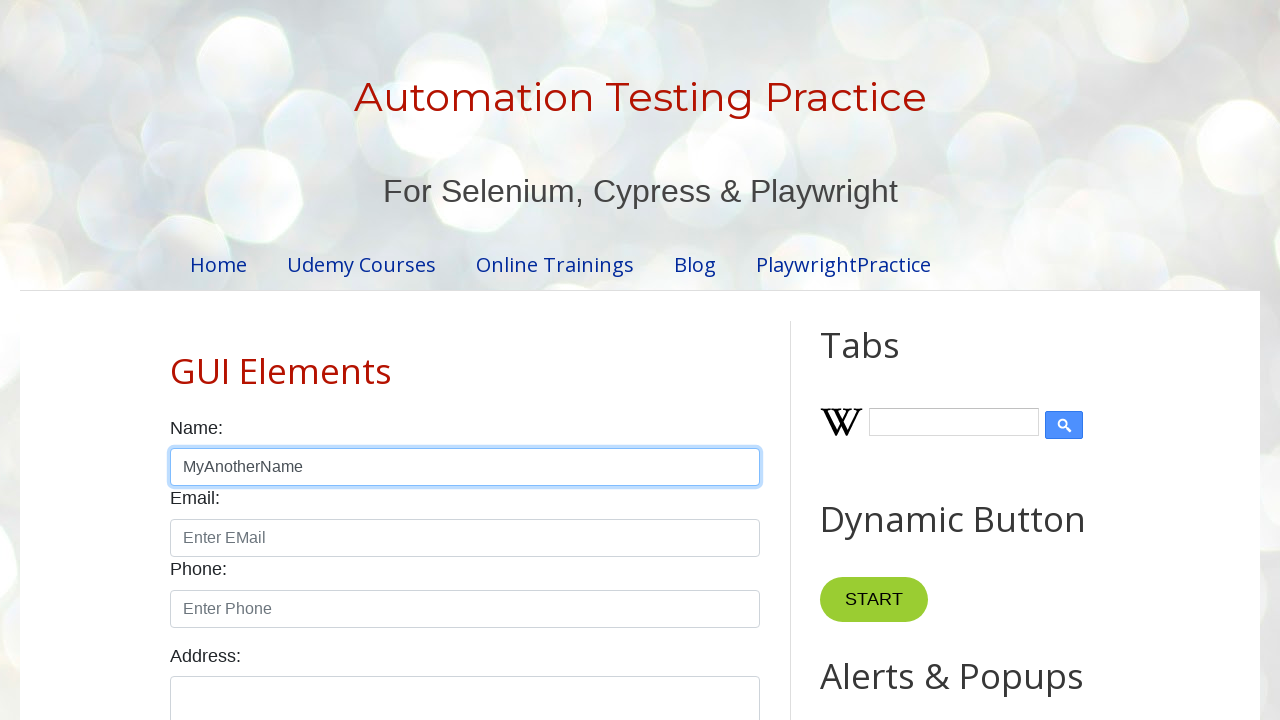

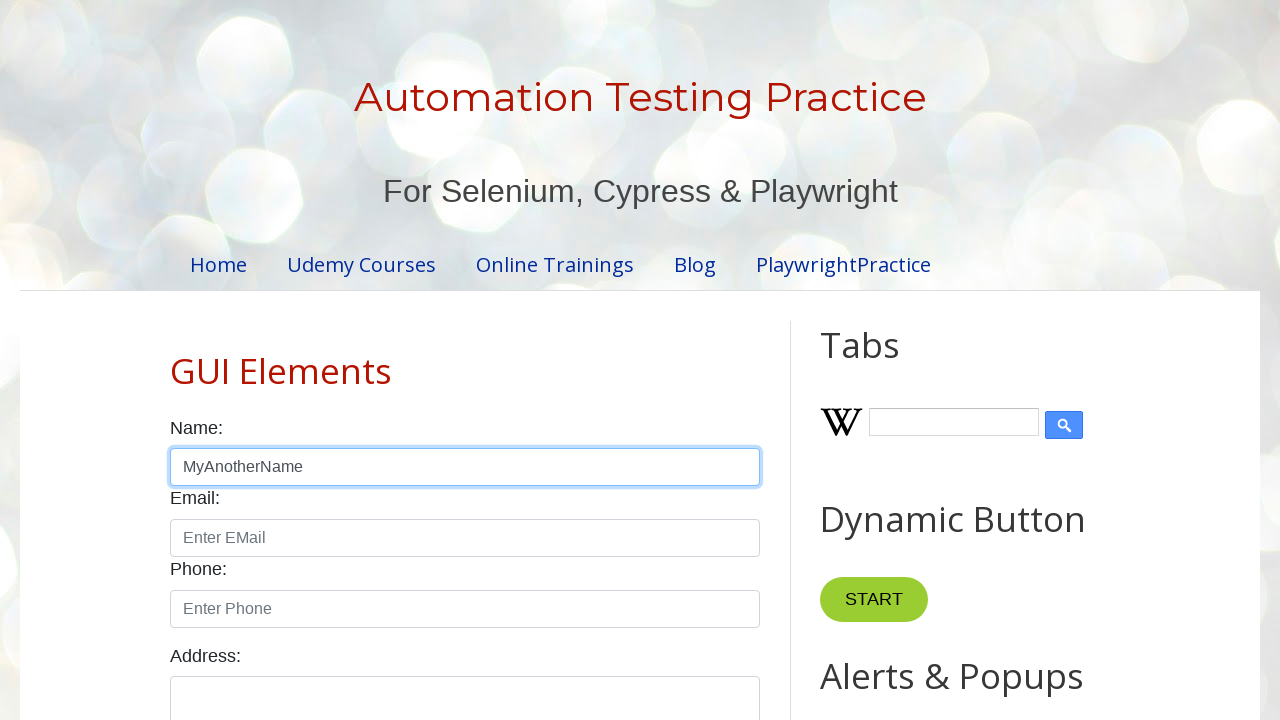